Tests navigation to Song Lyrics page and verifies the heading text

Starting URL: http://www.99-bottles-of-beer.net/

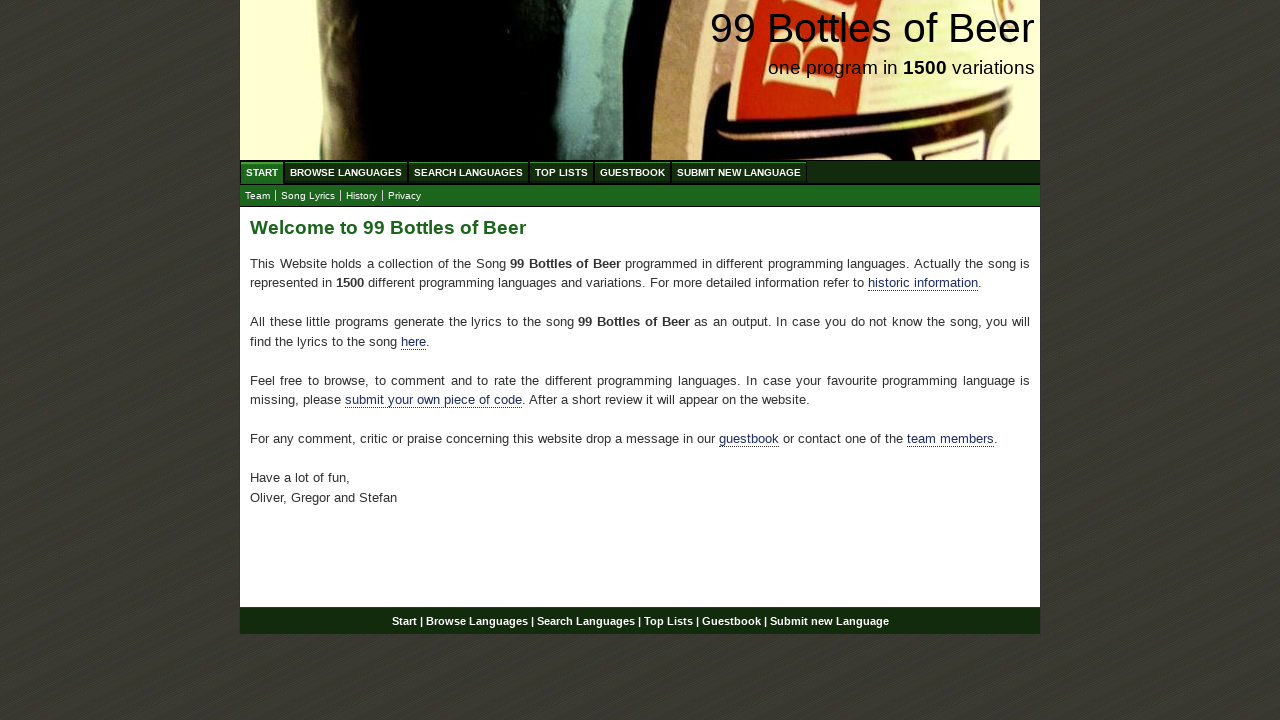

Clicked on Song Lyrics submenu link at (308, 196) on xpath=//body/div[@id='wrap']/div[@id='navigation']/ul[@id='submenu']/li/a[@href=
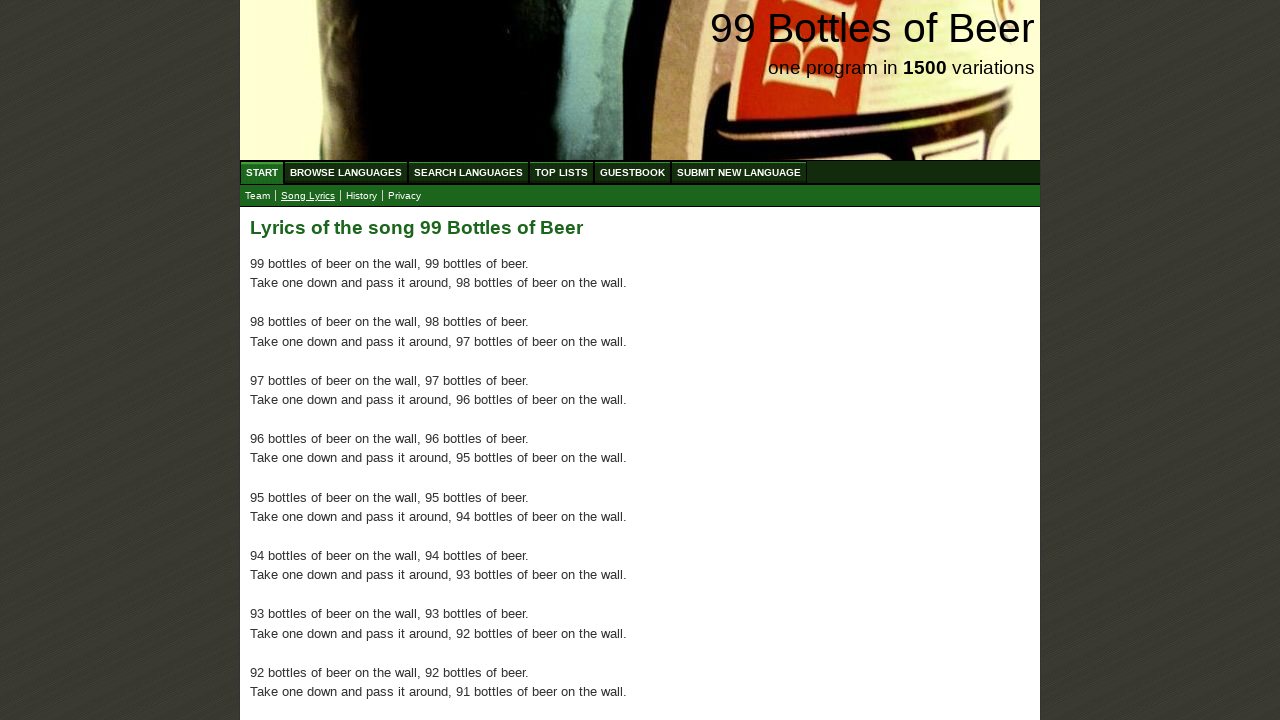

Waited for and verified the lyrics heading is present
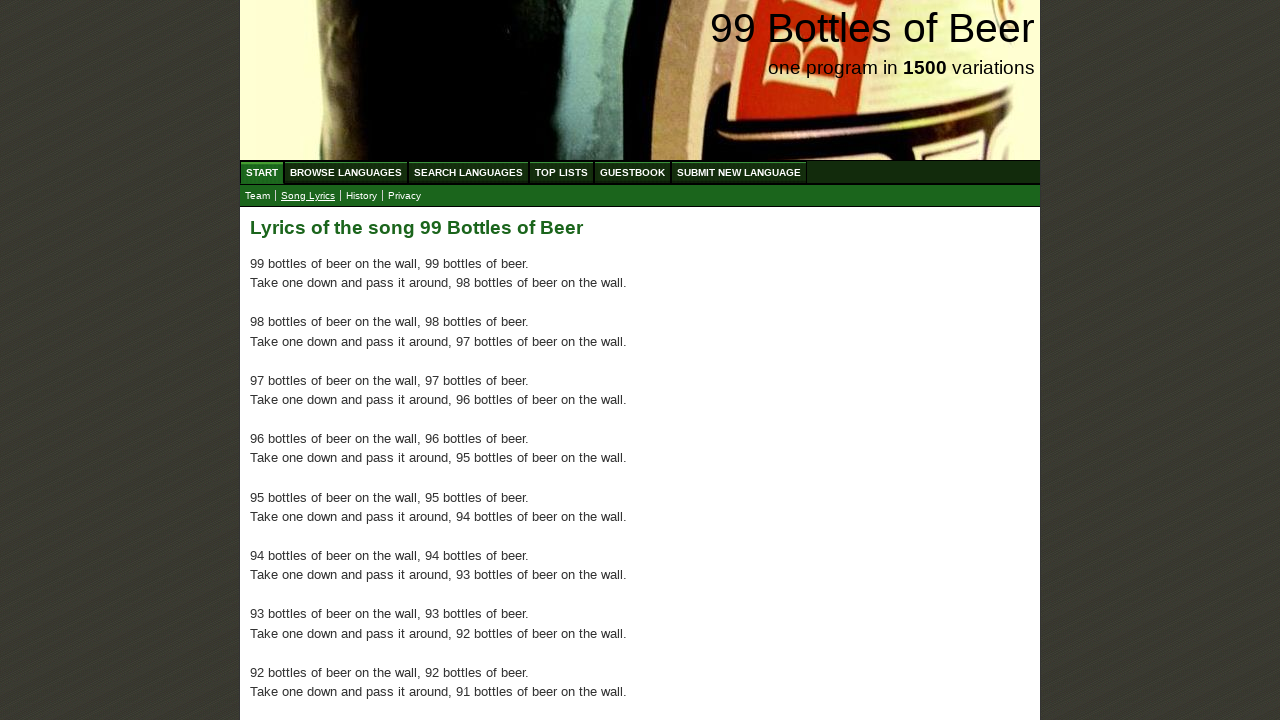

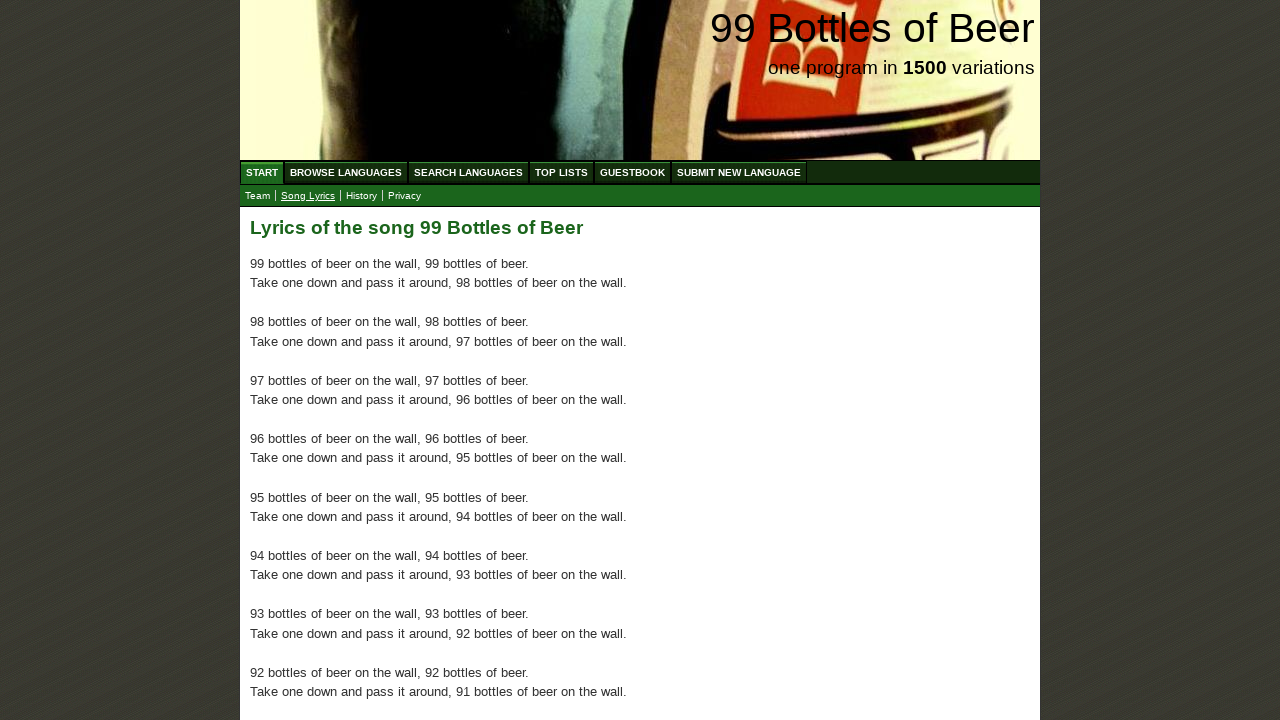